Tests selecting multiple checkboxes (Movies and Hockey) on a registration form

Starting URL: http://demo.automationtesting.in/Register.html

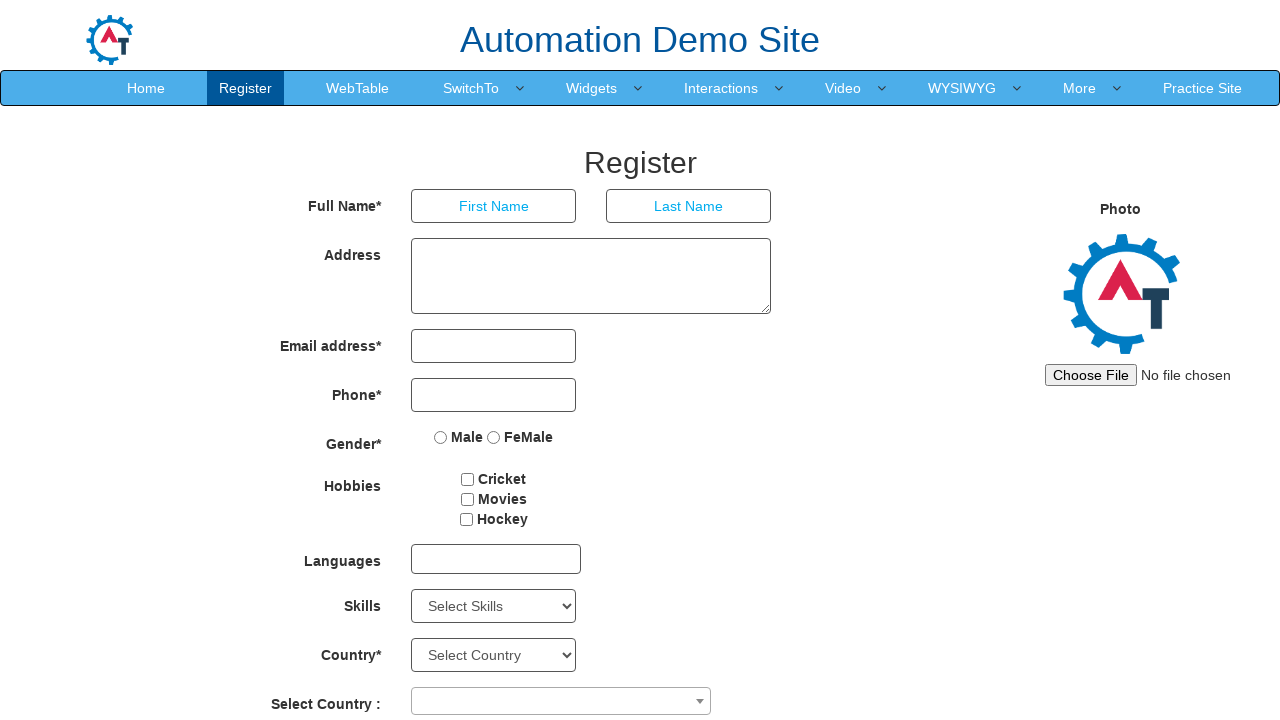

Clicked Movies checkbox at (467, 499) on input[type='checkbox'][value='Movies']
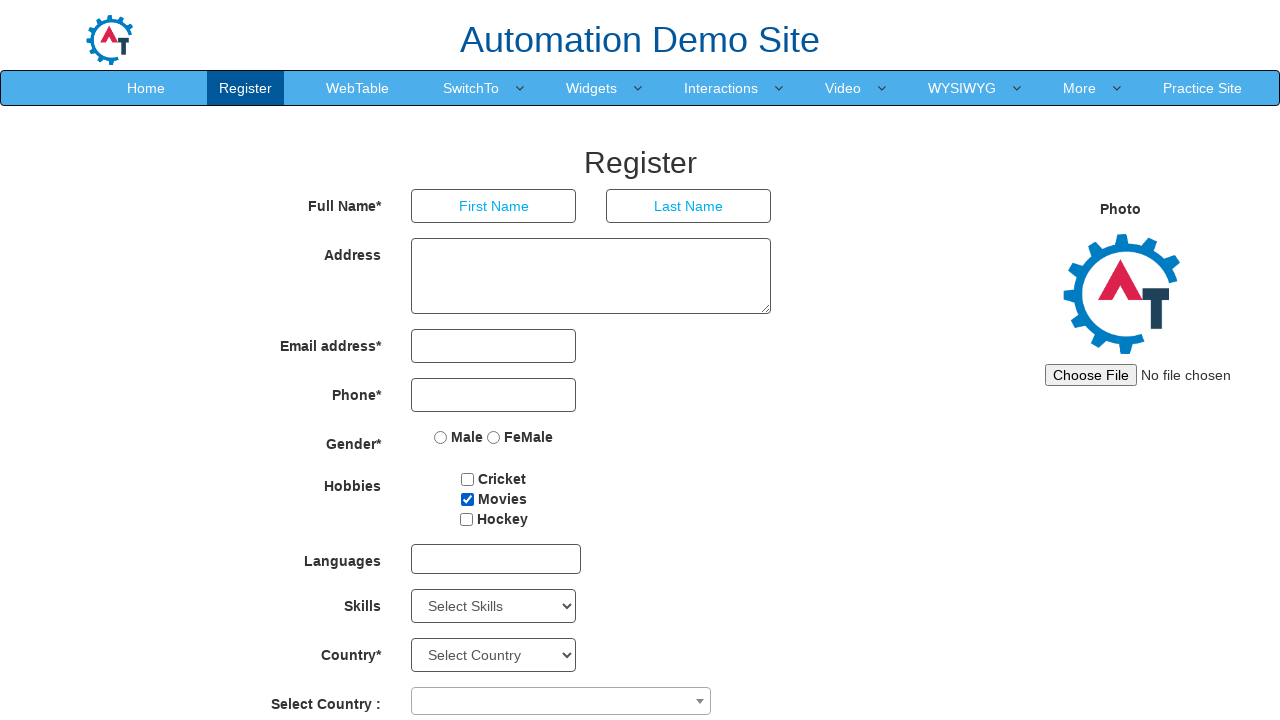

Clicked Hockey checkbox at (466, 519) on input[type='checkbox'][value='Hockey']
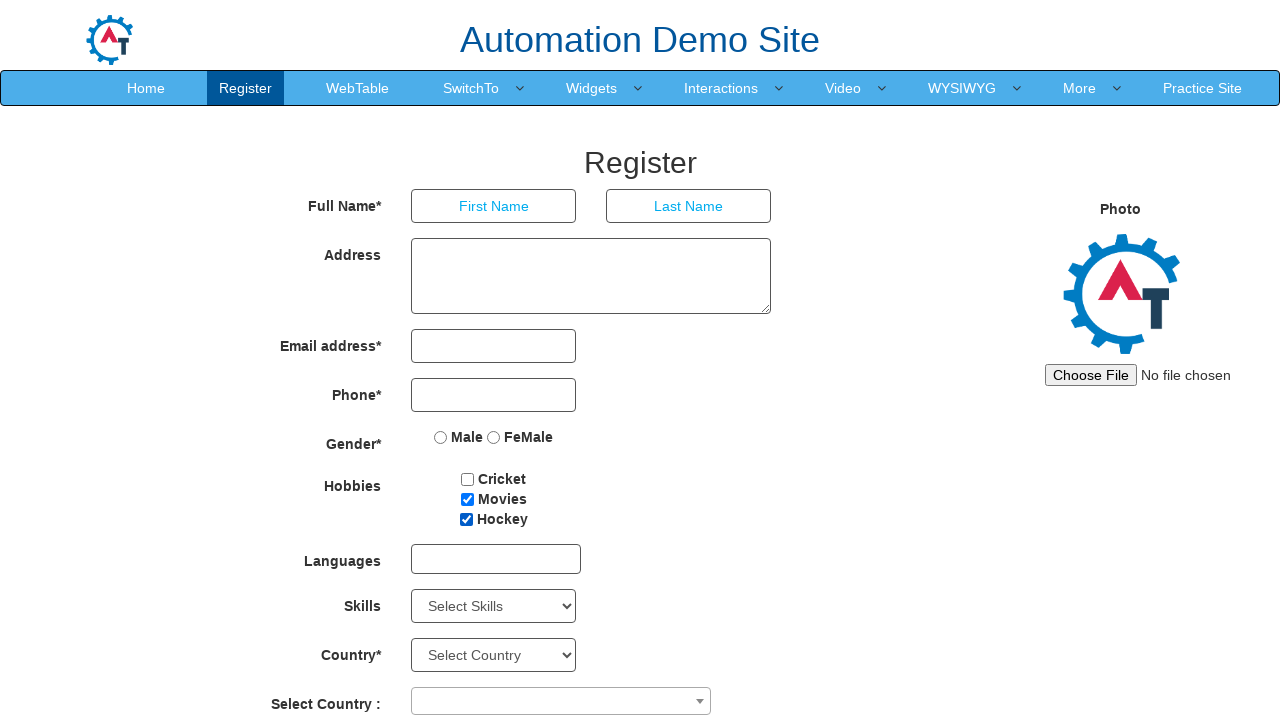

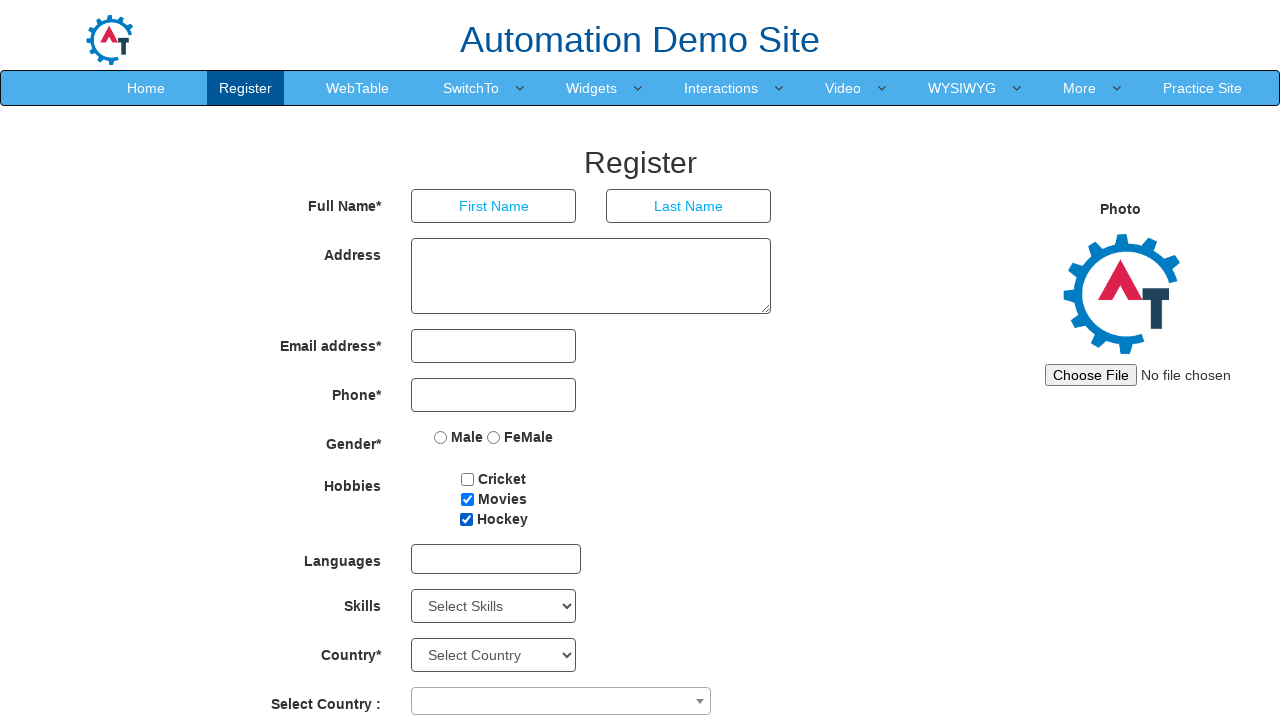